Tests sorting the Due column in ascending order by clicking the column header and verifying the values are sorted correctly

Starting URL: http://the-internet.herokuapp.com/tables

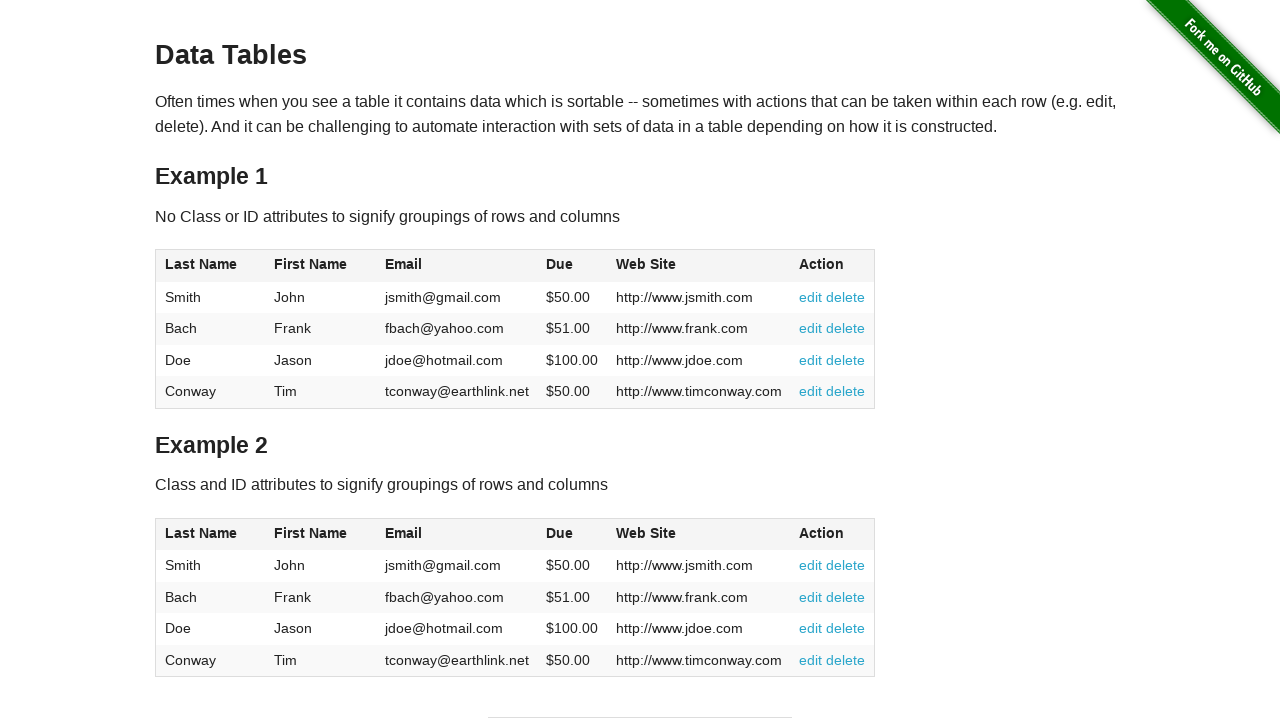

Waited for Due column header to be visible
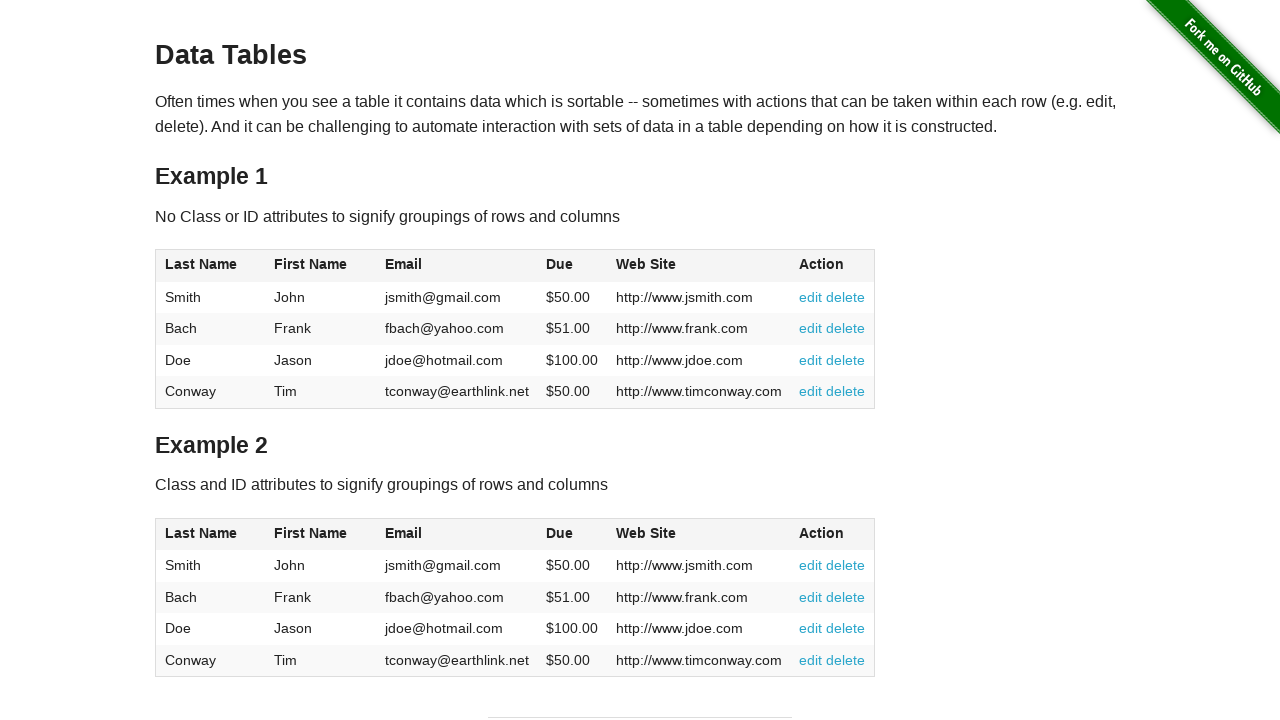

Clicked Due column header to sort in ascending order at (572, 266) on #table1 thead tr th:nth-child(4)
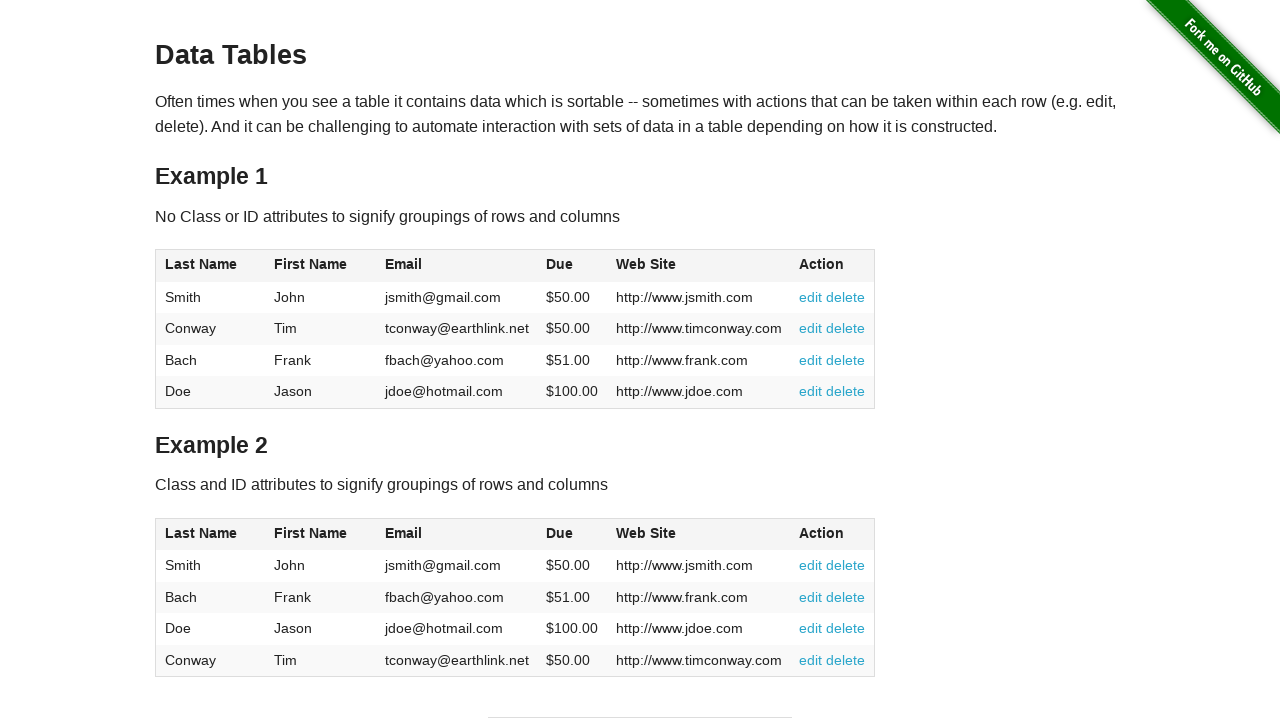

Verified table sorted with Due column values visible
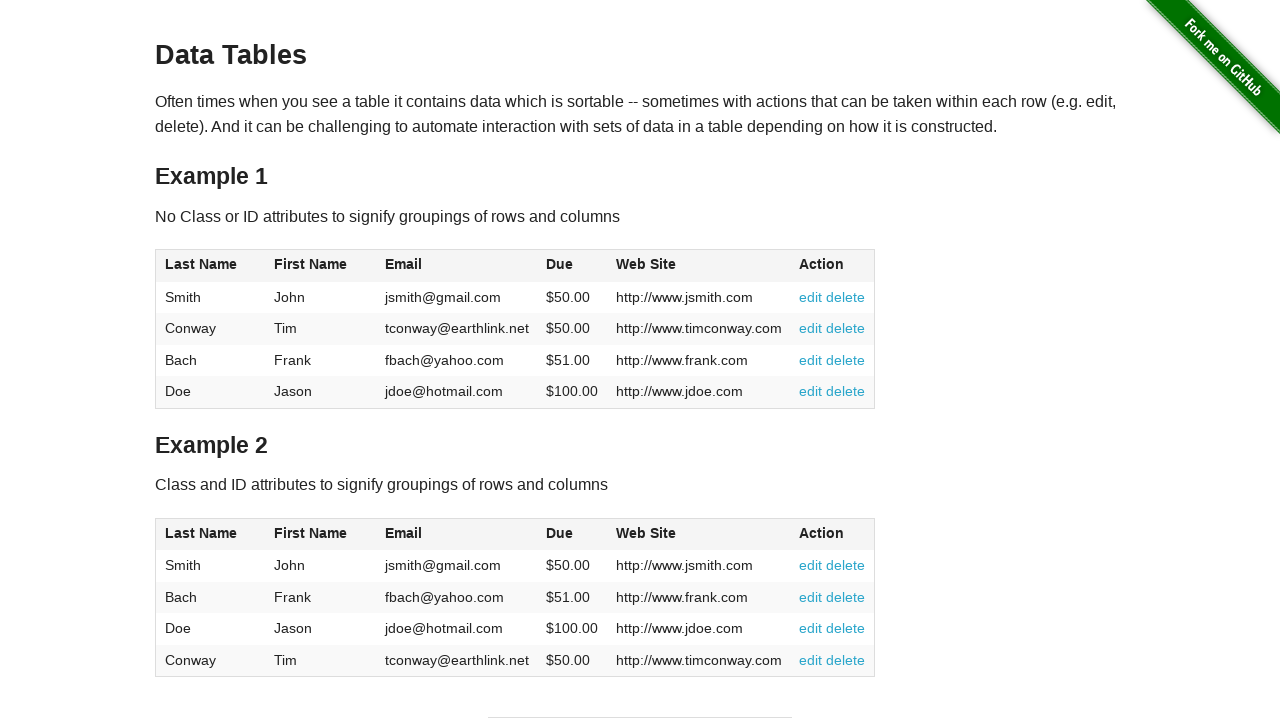

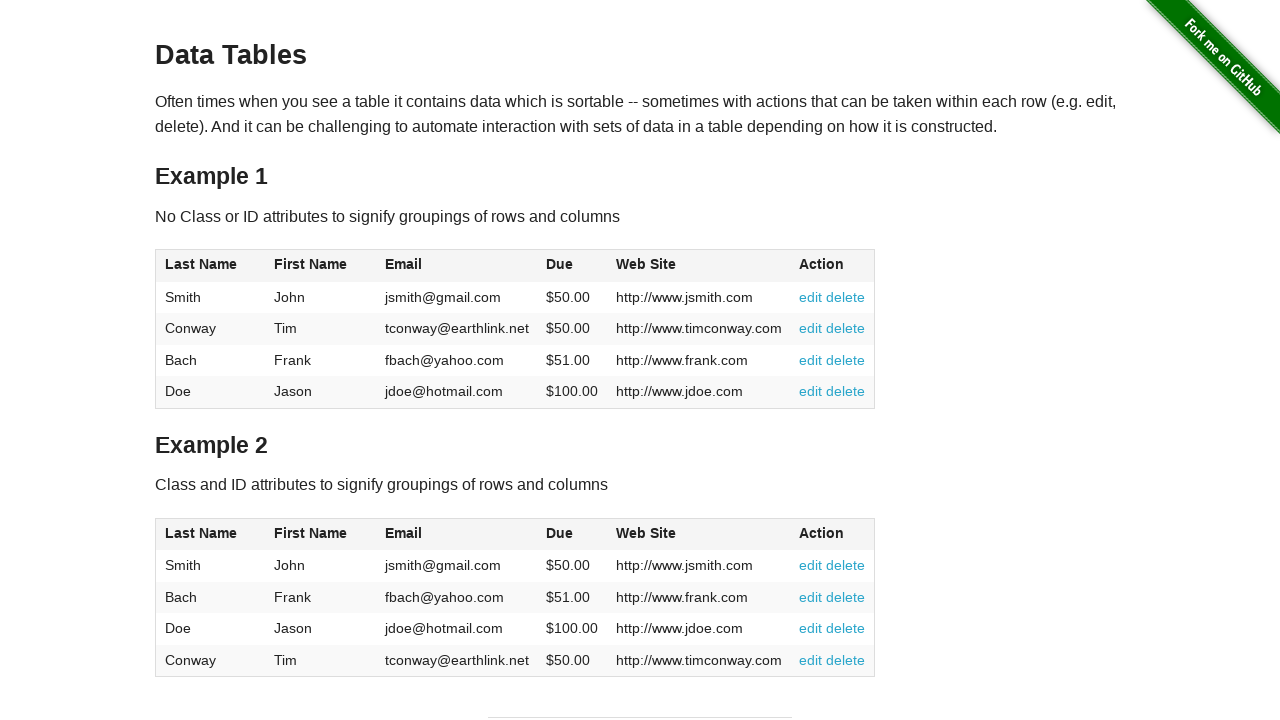